Tests the triangle calculator by entering two equal sides (4,4,2) and verifying it identifies an Isosceles triangle

Starting URL: https://testpages.eviltester.com/styled/apps/triangle/triangle001.html

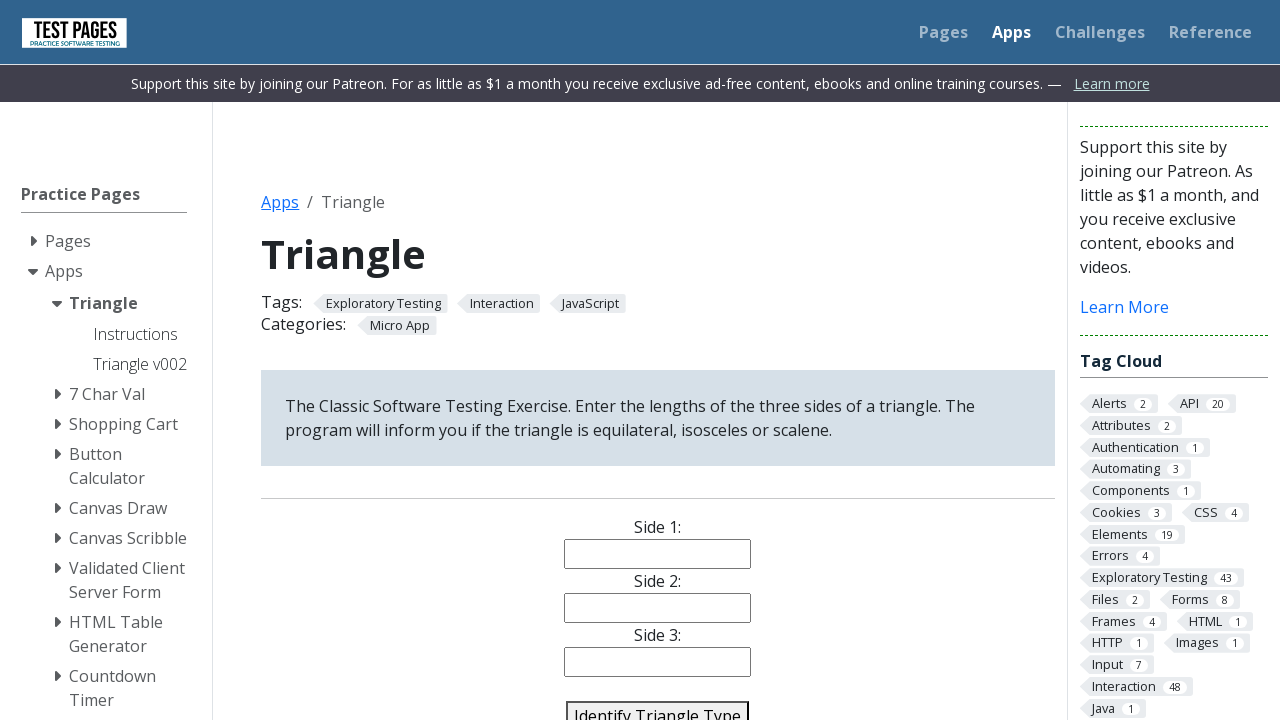

Filled side 1 input with value '4' on #side1
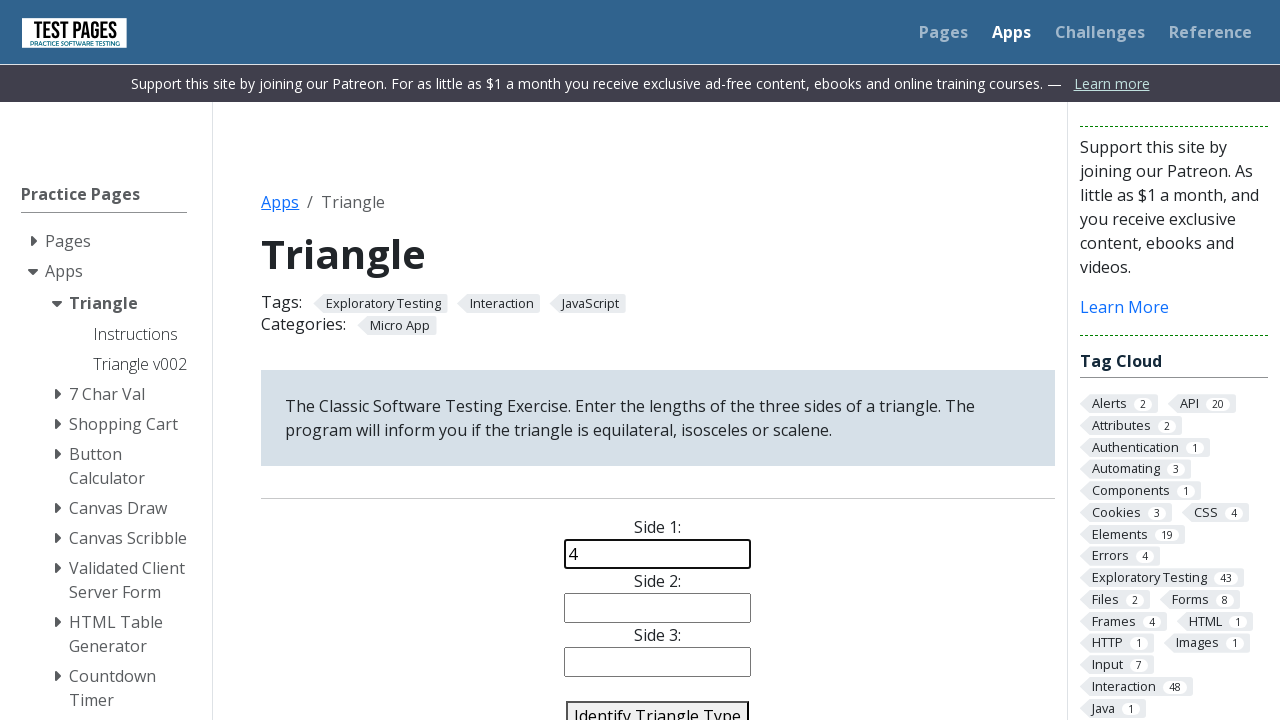

Filled side 2 input with value '4' on #side2
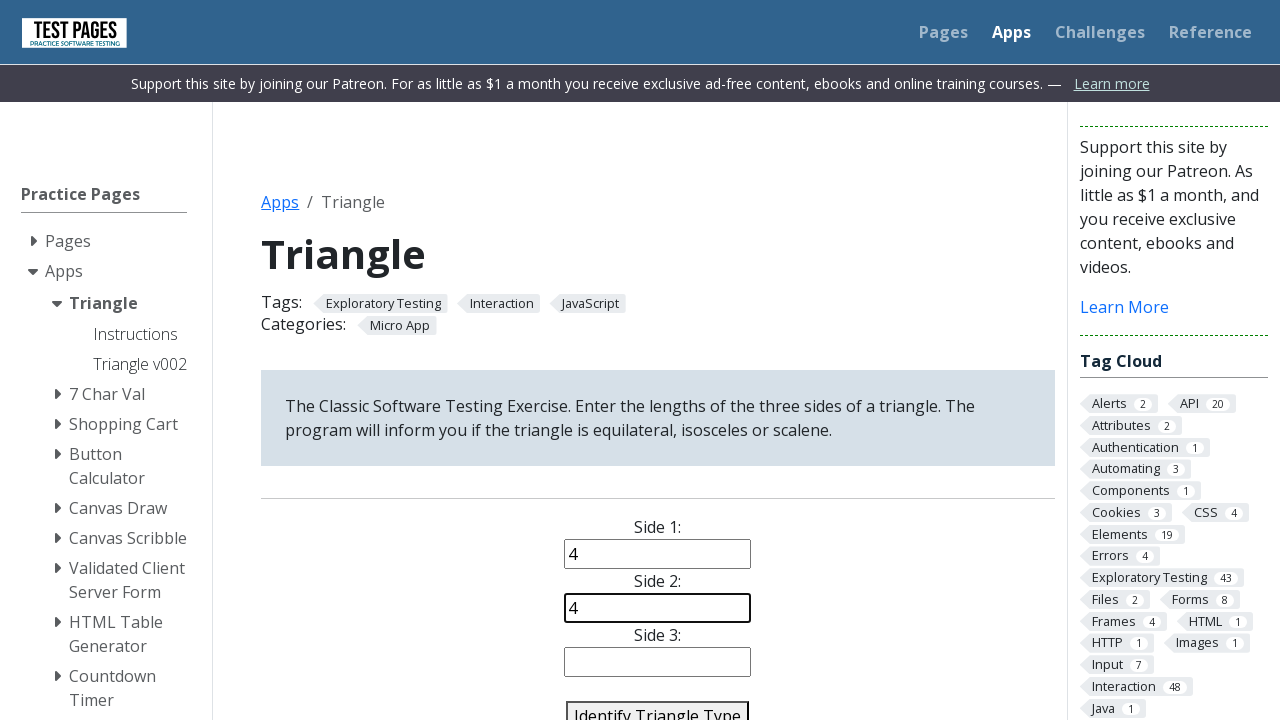

Filled side 3 input with value '2' on #side3
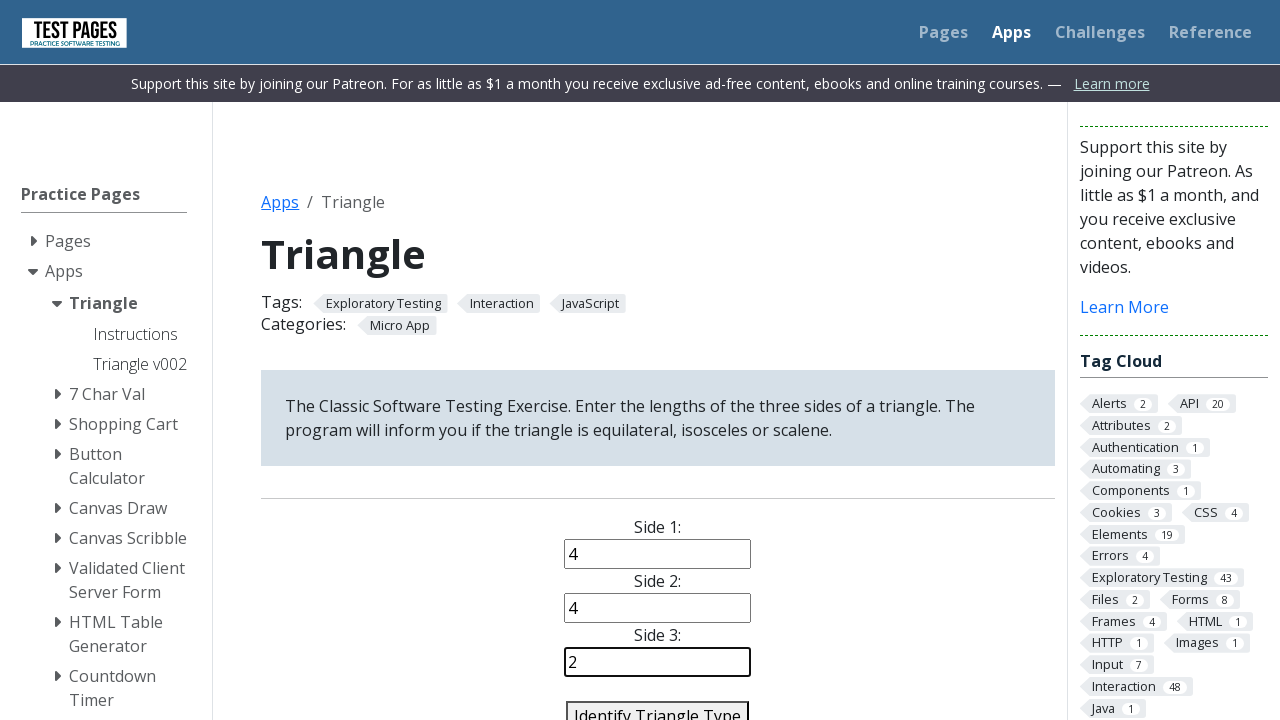

Clicked identify triangle button to analyze triangle with sides 4, 4, 2 at (658, 705) on #identify-triangle-action
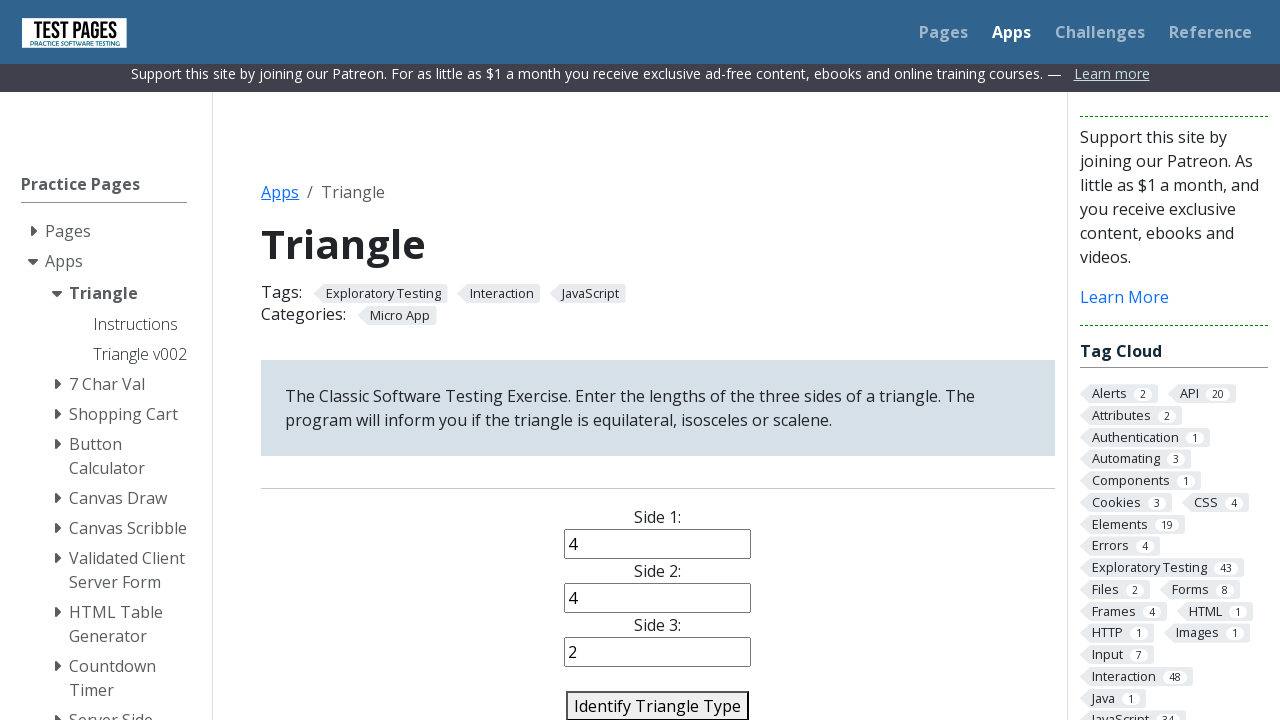

Triangle type result loaded - verified Isosceles triangle identification
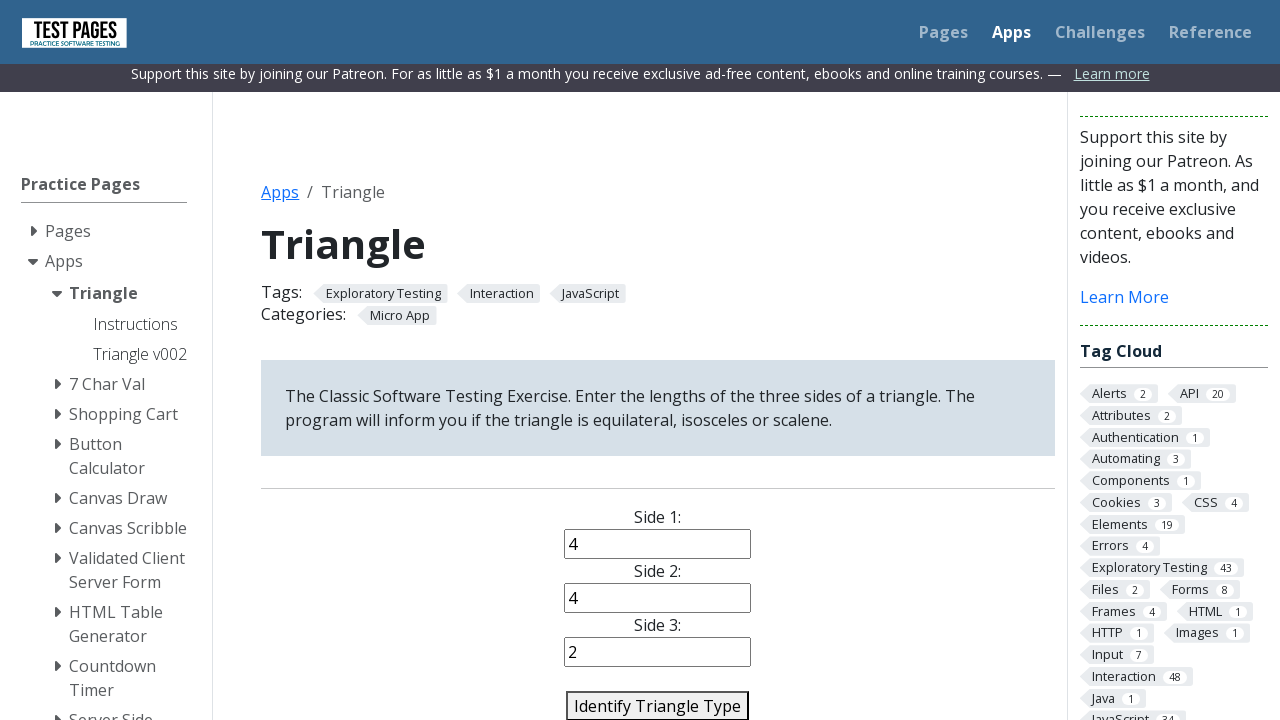

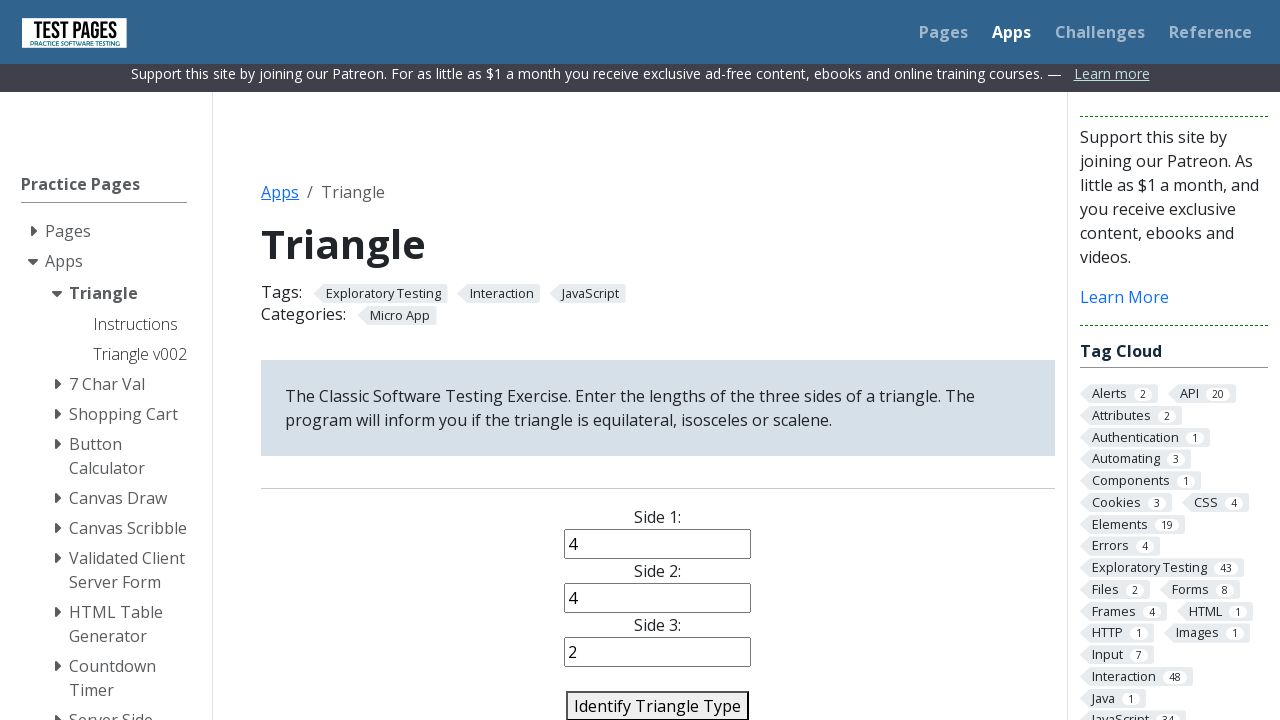